Tests that clicking the "Read my blogposts" link redirects to the blog page

Starting URL: https://grayinfilmv2.netlify.app/

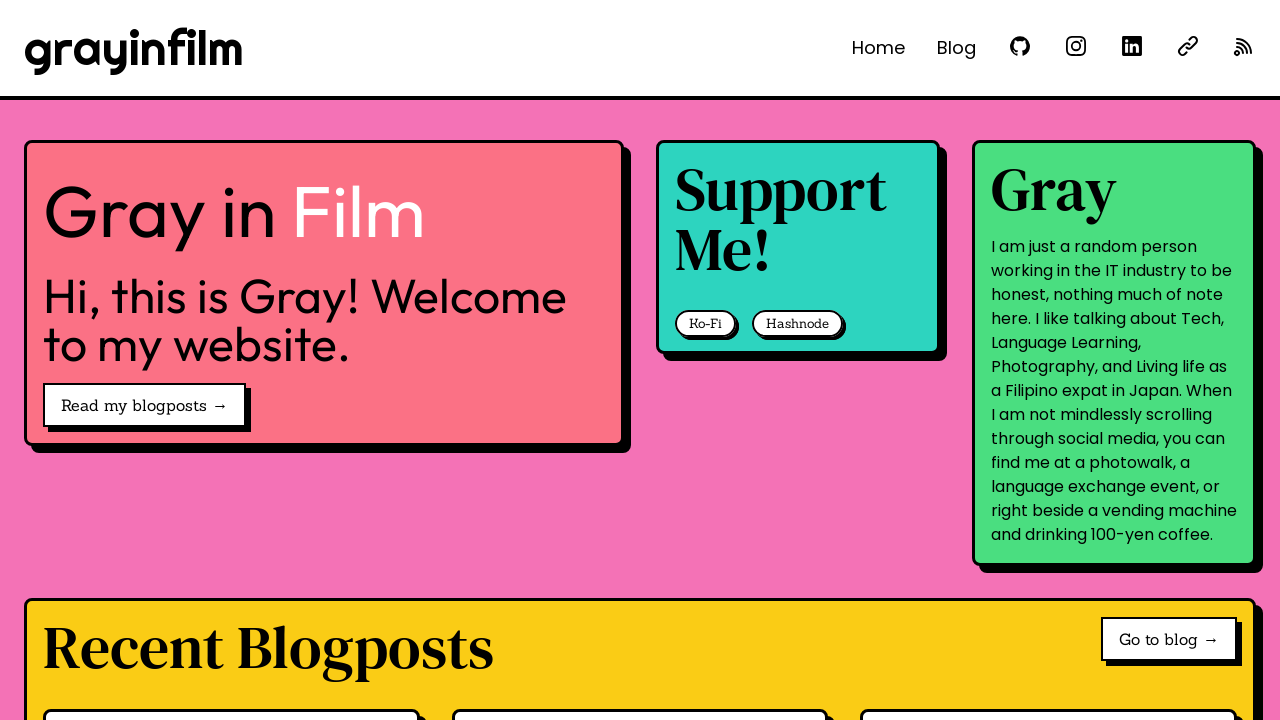

Clicked 'Read my blogposts' link at (144, 405) on internal:role=link[name="Read my blogposts →"i]
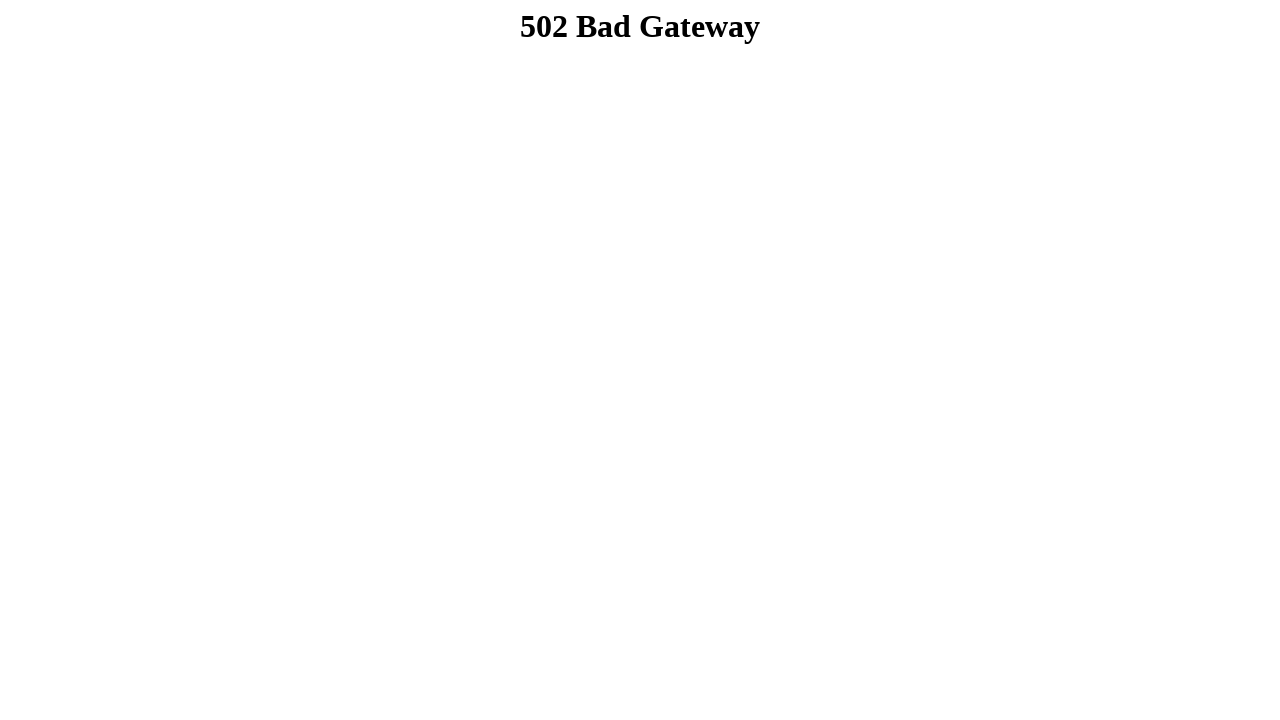

Verified redirect to blog page URL
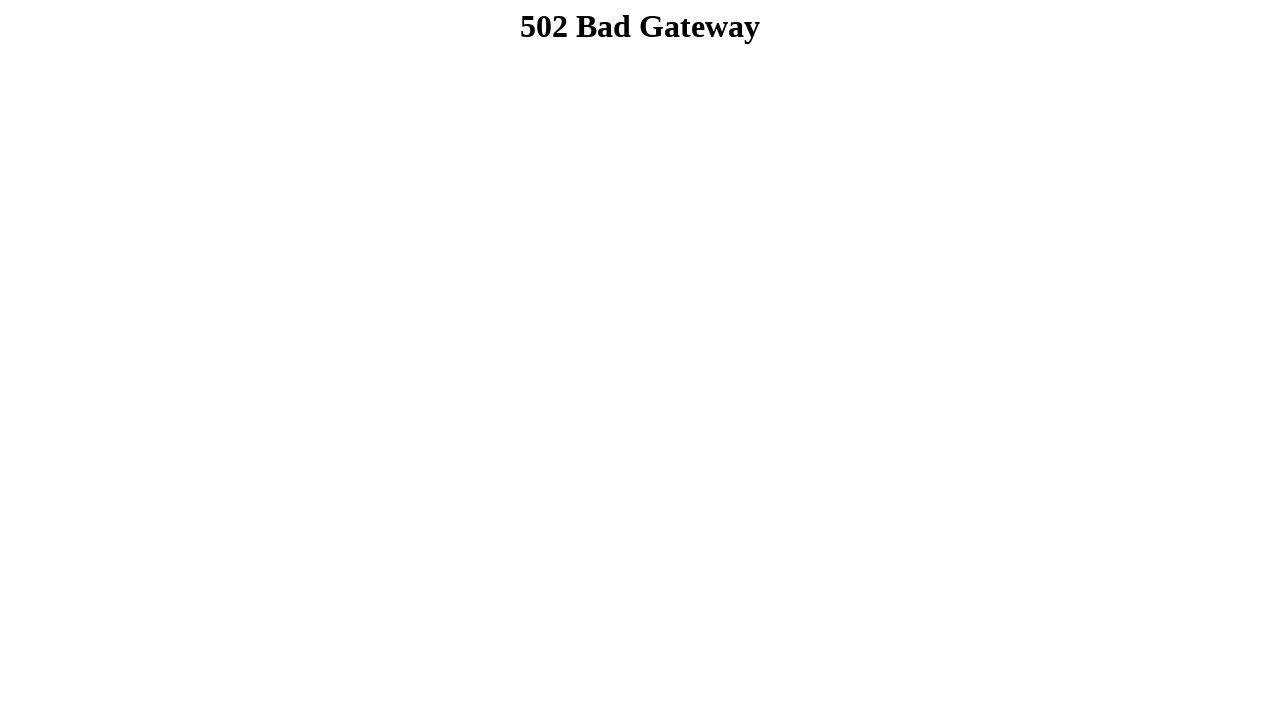

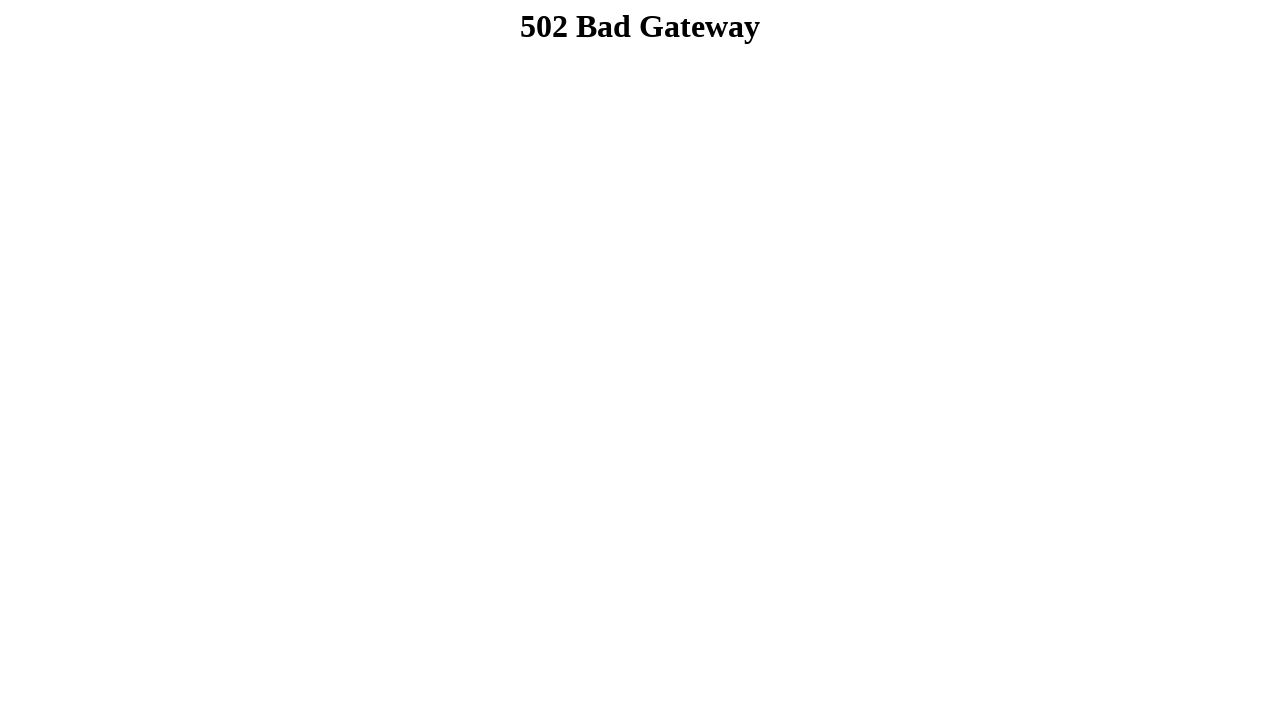